Navigates to techbeamers.com and verifies that links are present on the page

Starting URL: http://www.techbeamers.com

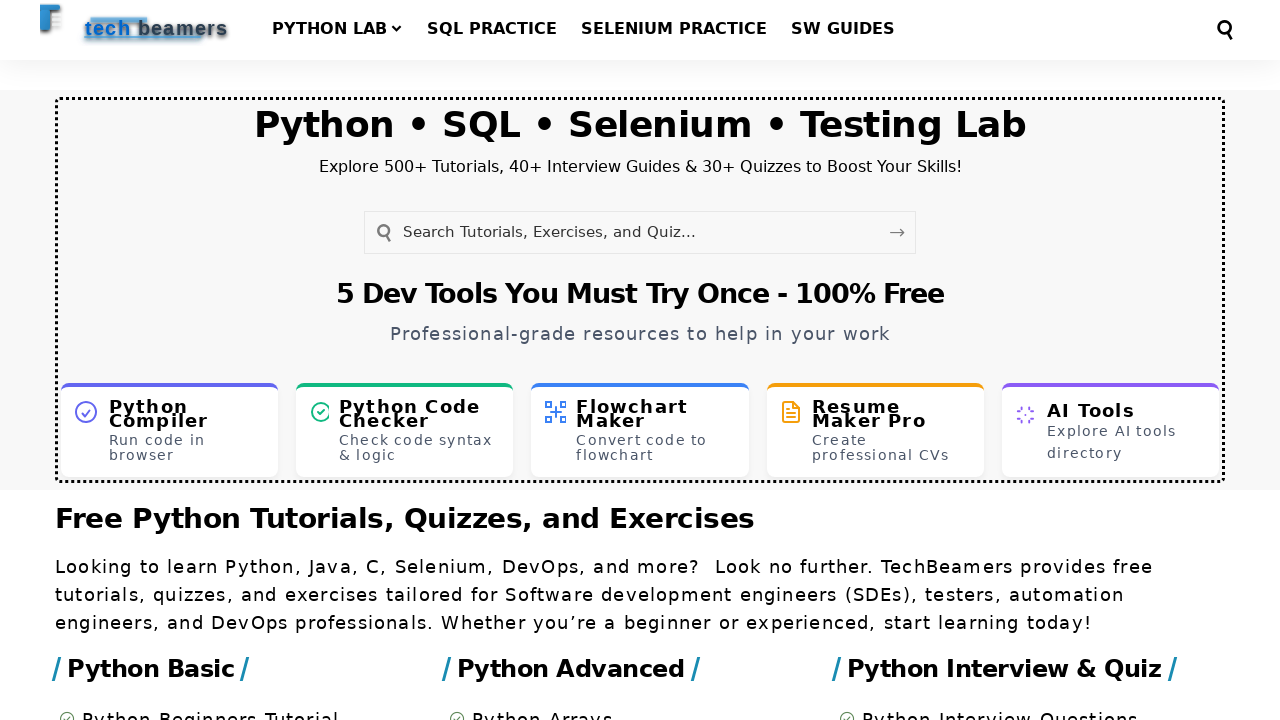

Navigated to techbeamers.com
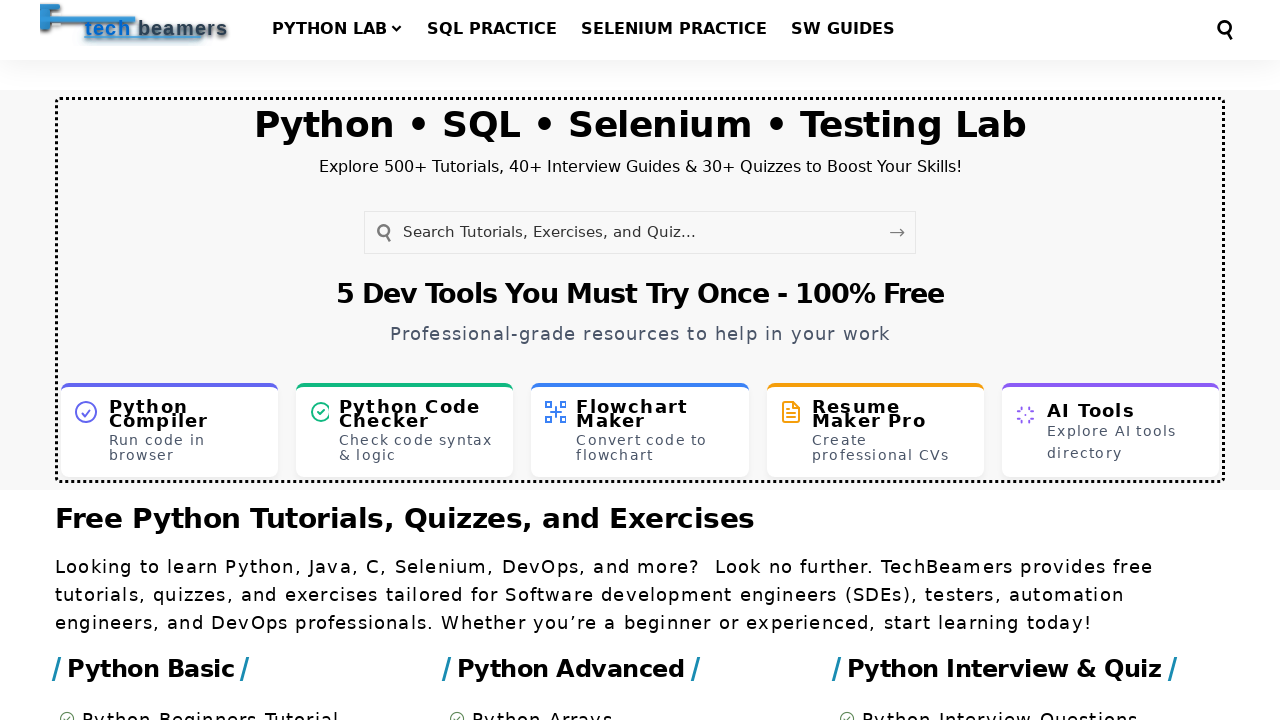

Waited for links to be present on the page
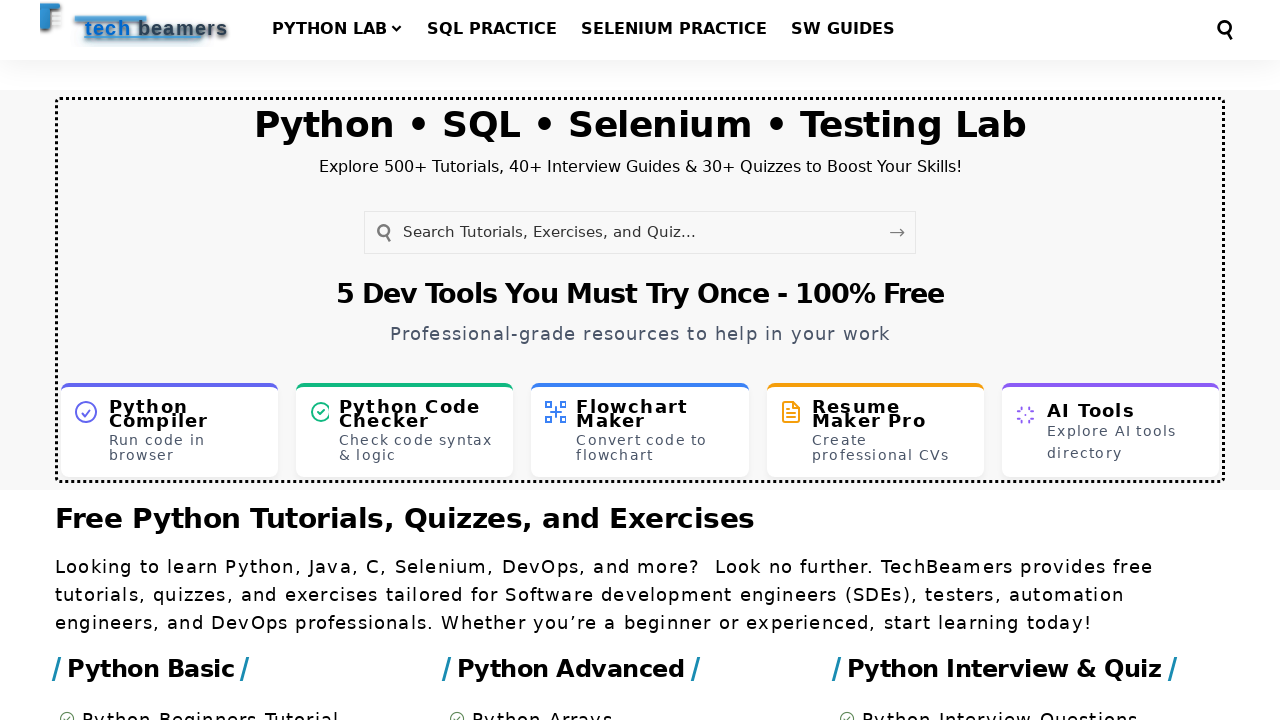

Verified that at least one link is visible on the page
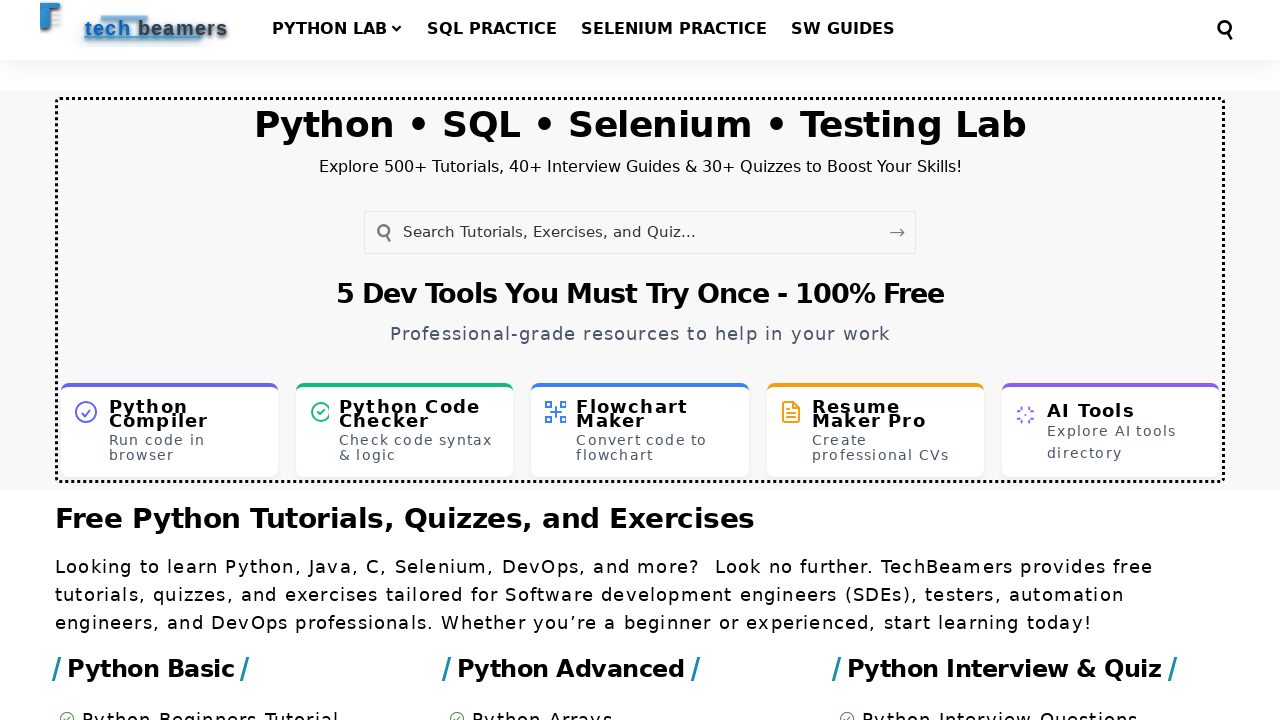

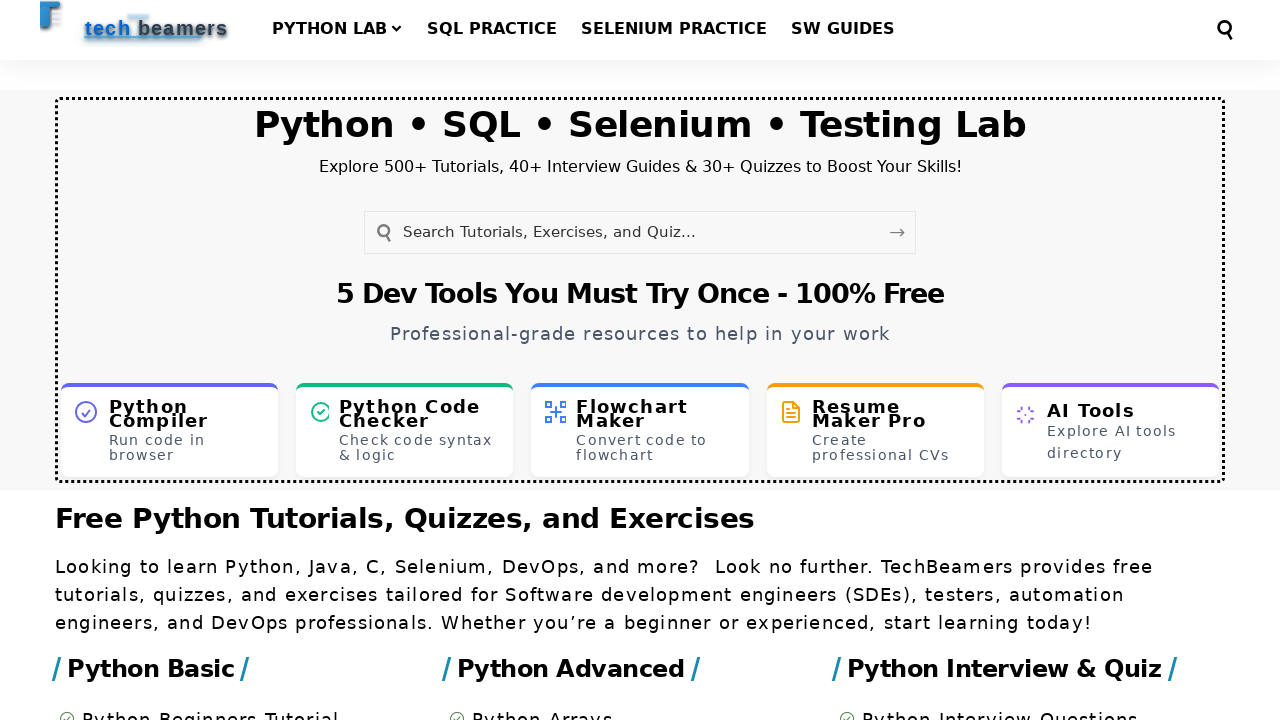